Tests JavaScript alert dialog by clicking a button that triggers an alert, verifying the alert text, and accepting it

Starting URL: https://demoqa.com/alerts

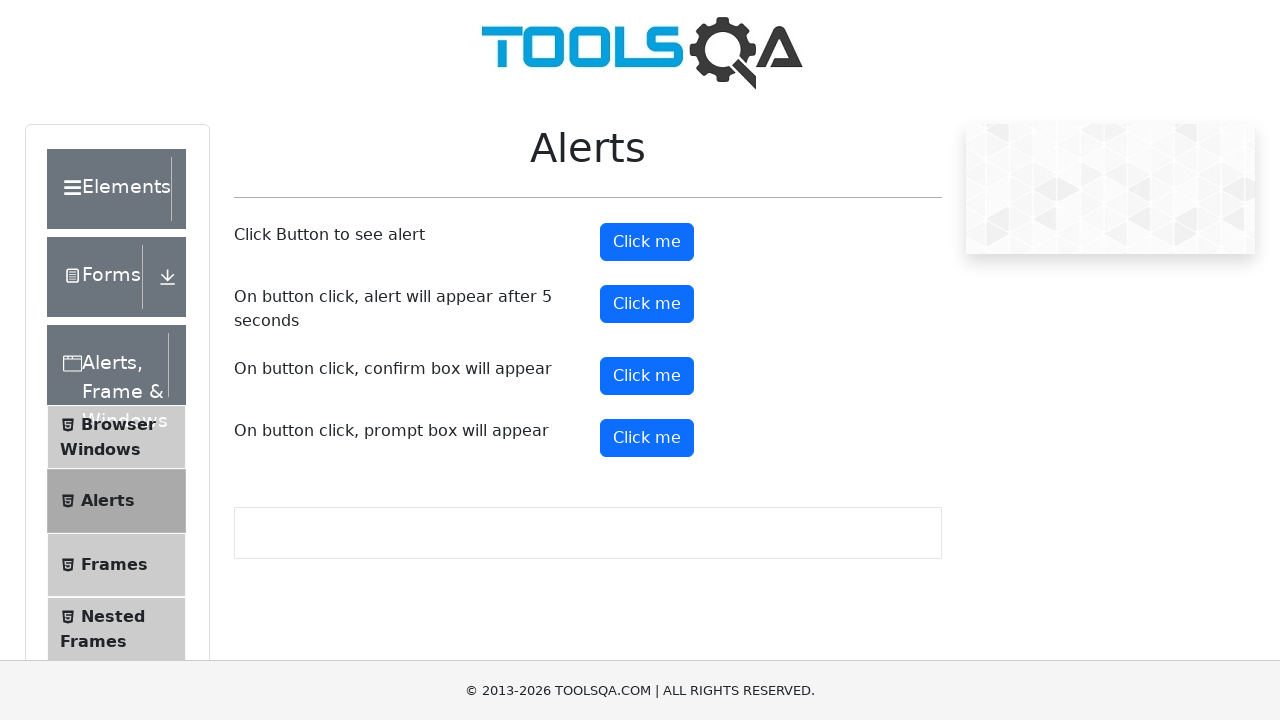

Clicked button to trigger JavaScript alert dialog at (647, 242) on xpath=//*[@id='alertButton']
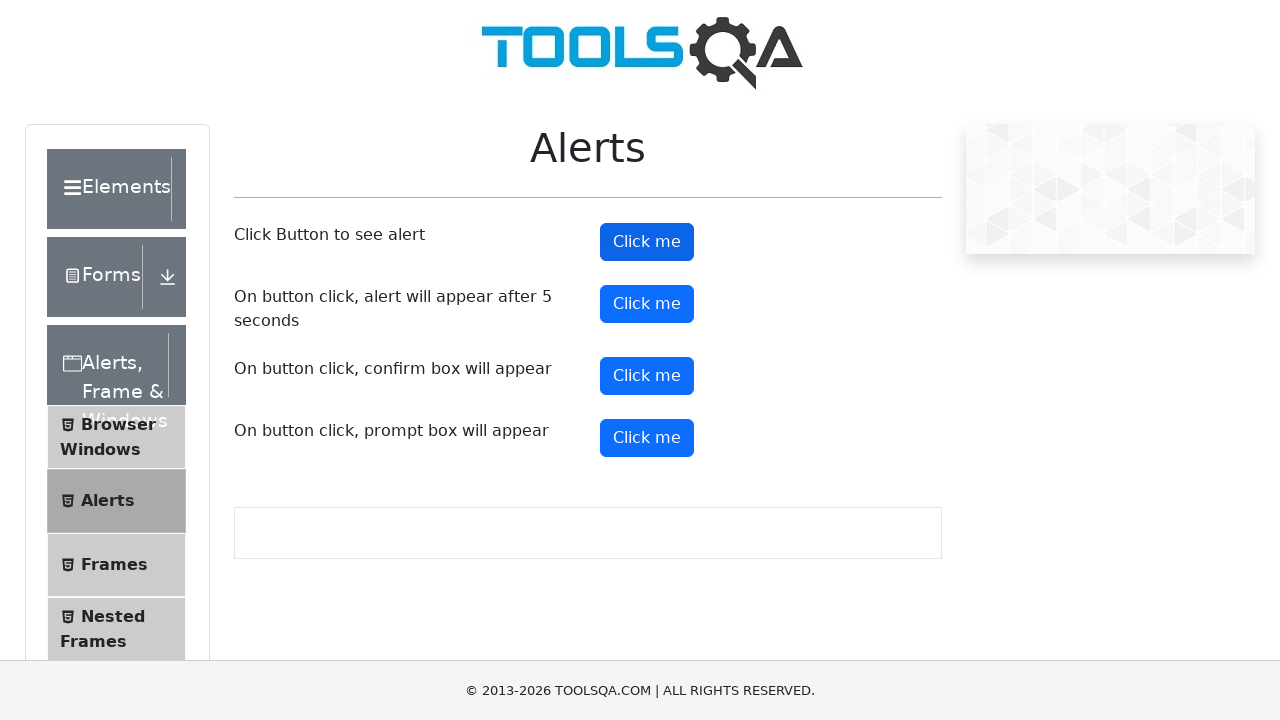

Set up dialog handler to accept alert
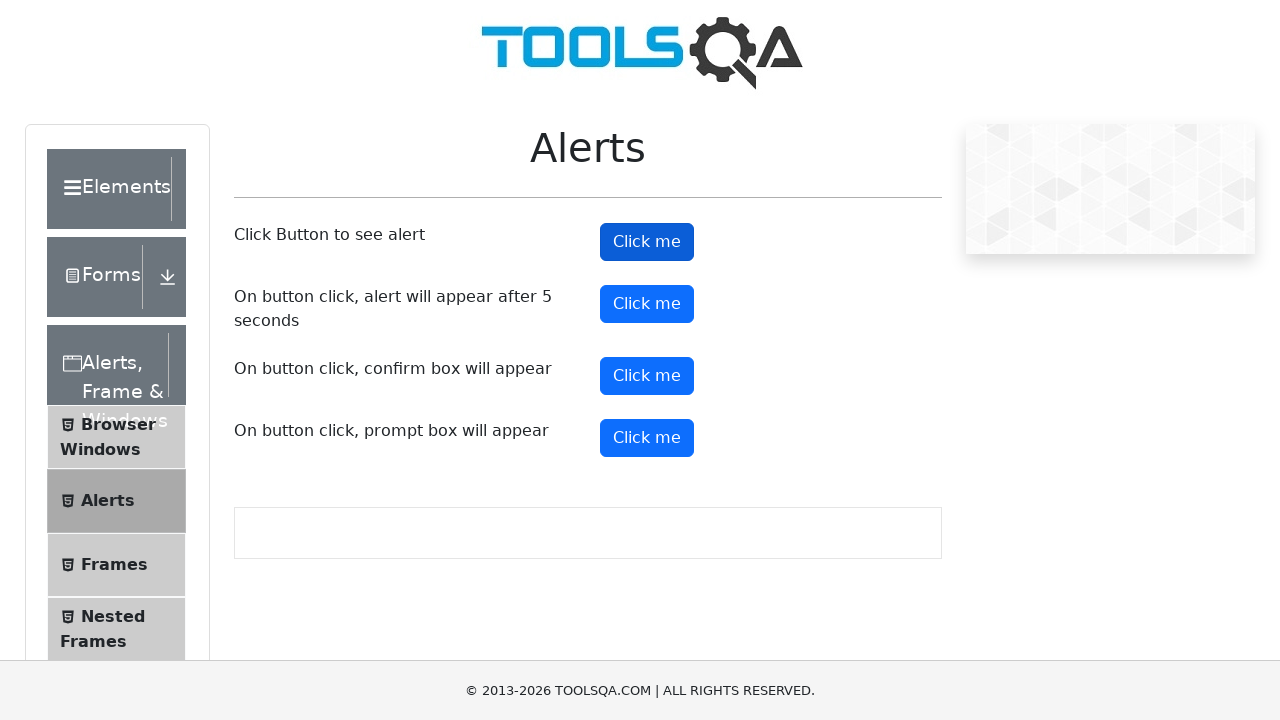

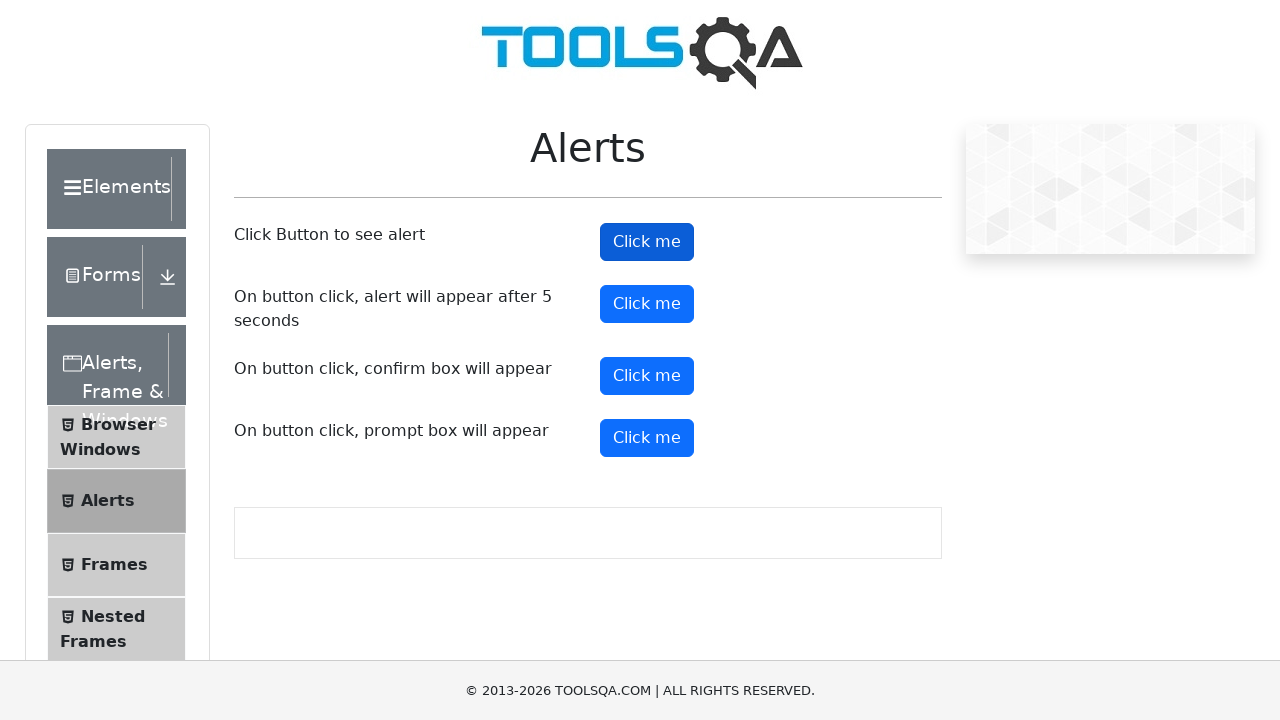